Navigates to the Herokuapp test site and clicks on the Form Authentication link to view the authentication page

Starting URL: https://the-internet.herokuapp.com/

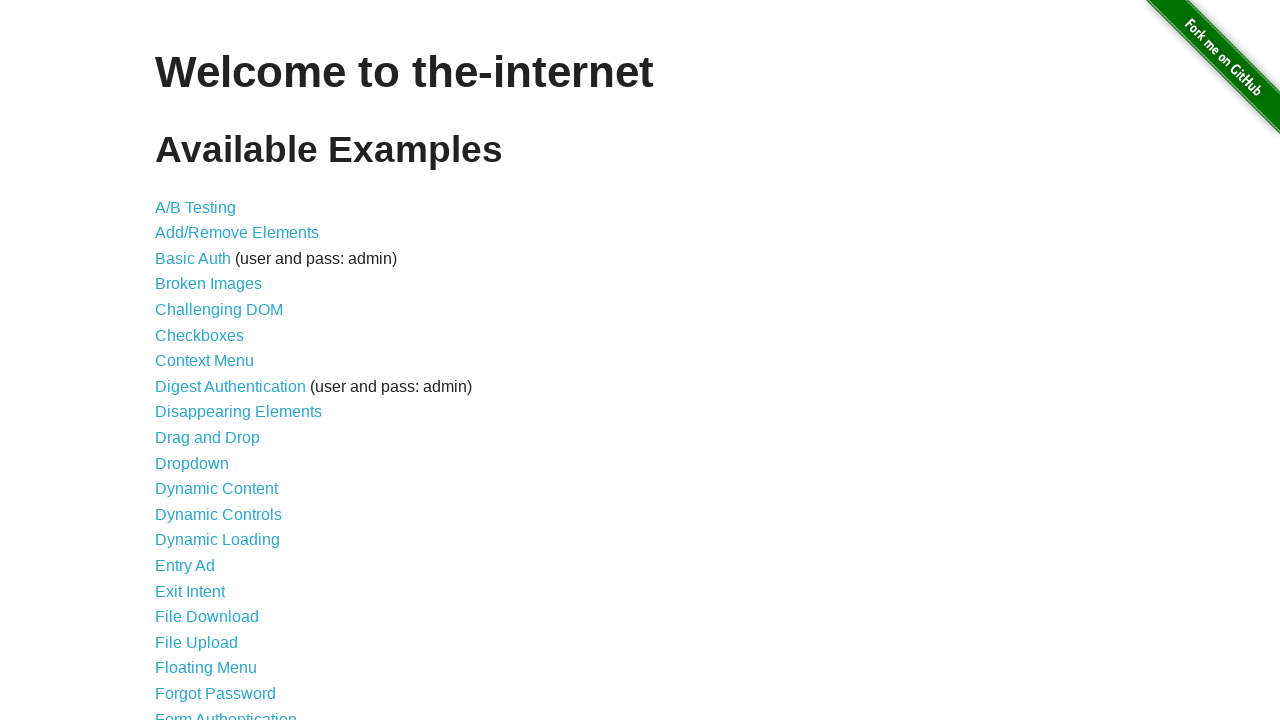

Clicked on Form Authentication link at (226, 712) on #content > ul > li:nth-child(21) > a
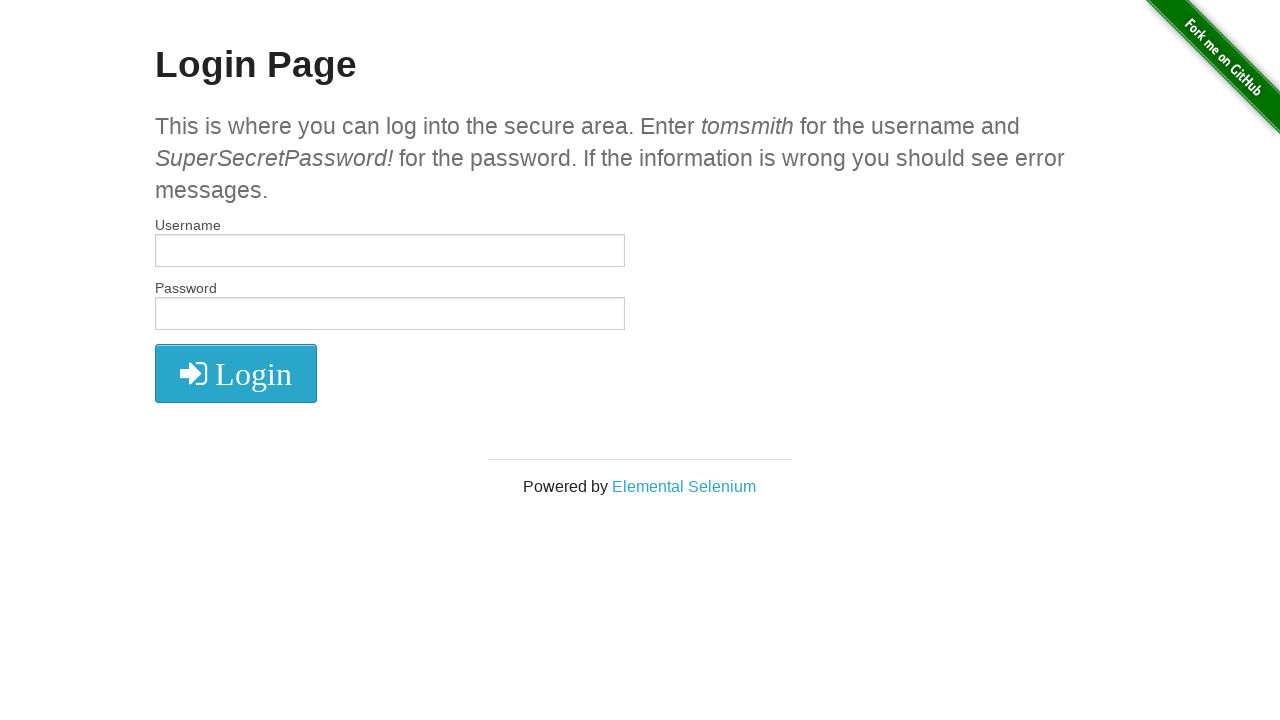

Form Authentication page loaded with login form visible
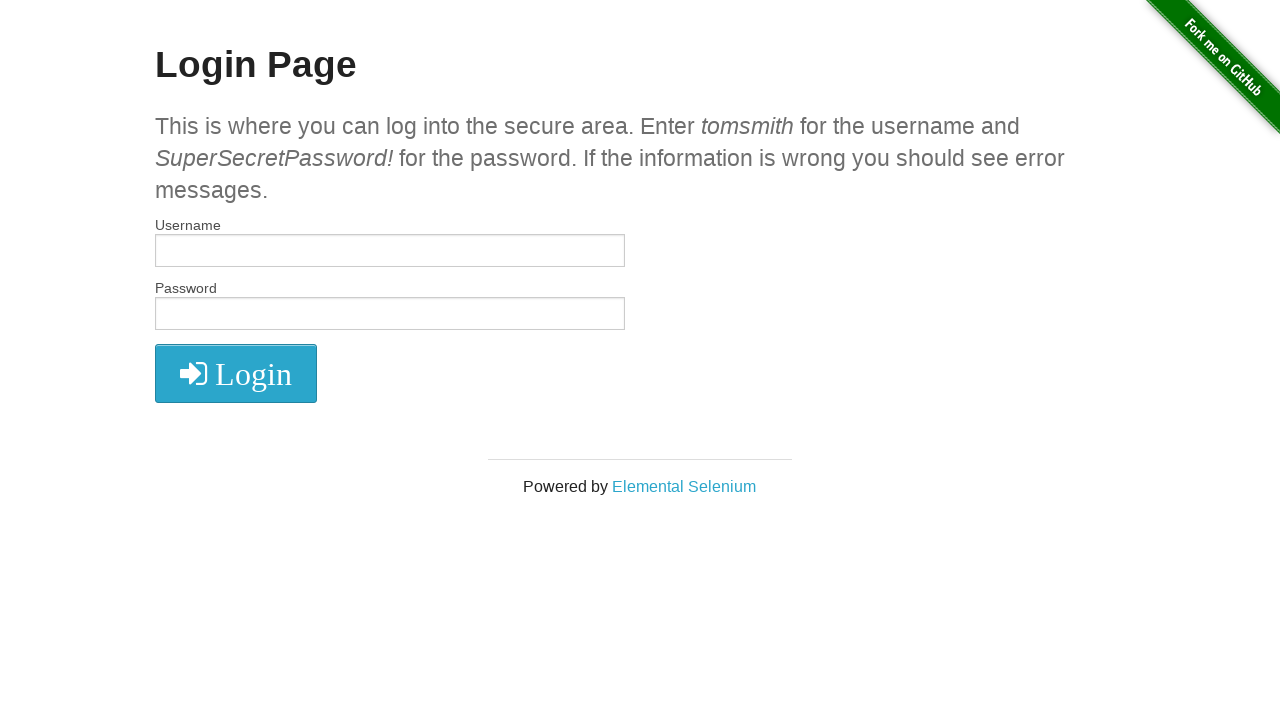

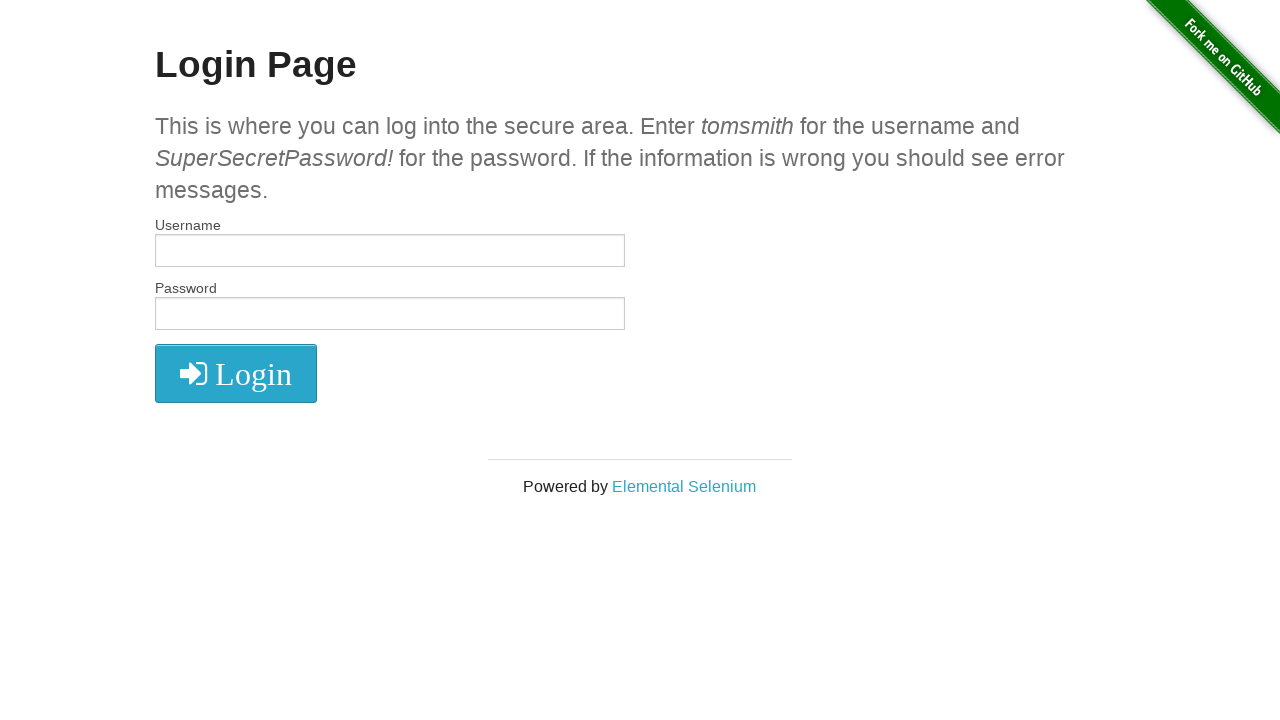